Tests dynamic loading functionality by clicking the start button and waiting for "Hello World!" text to appear

Starting URL: https://the-internet.herokuapp.com/dynamic_loading/1

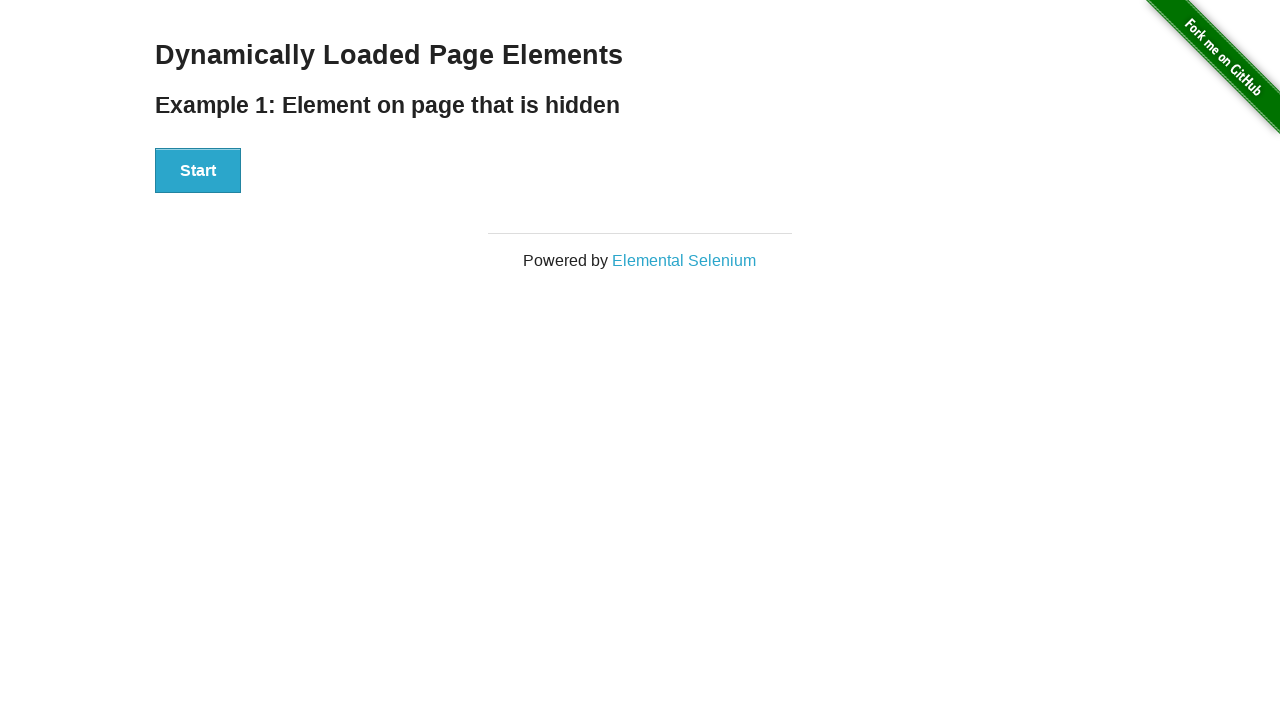

Clicked the Start button to trigger dynamic loading at (198, 171) on xpath=//button
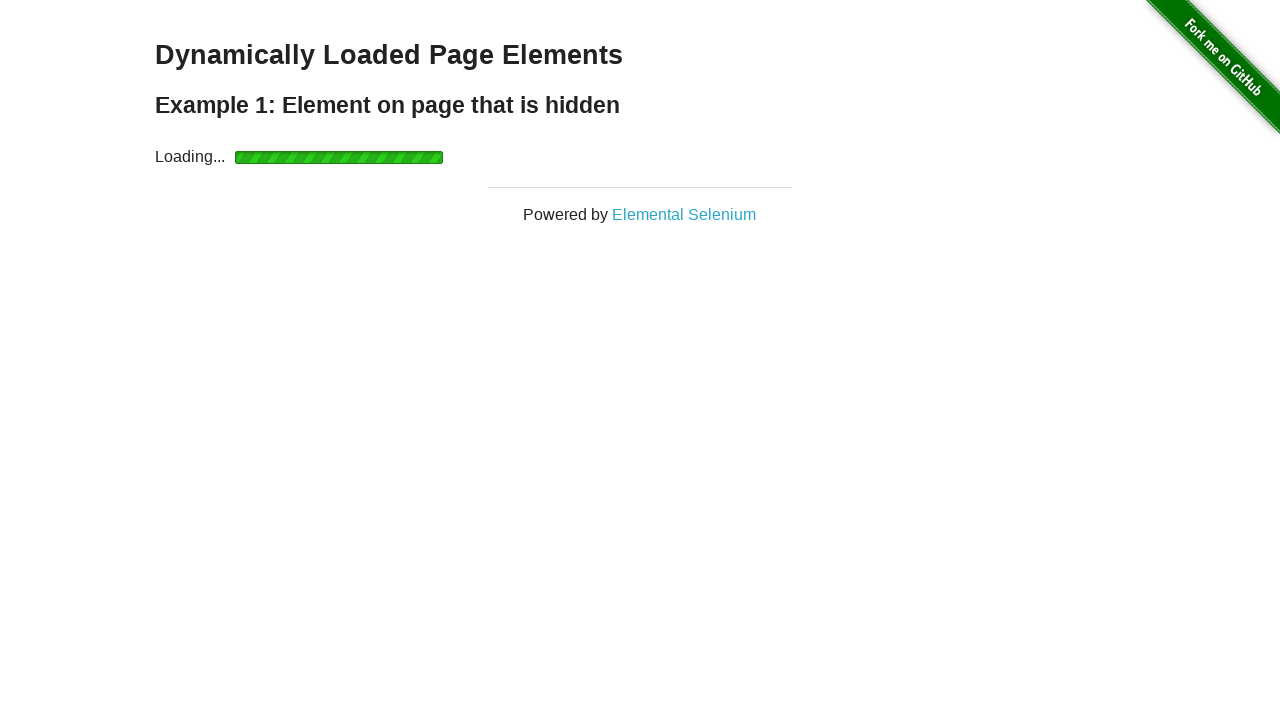

Waited for 'Hello World!' text to become visible
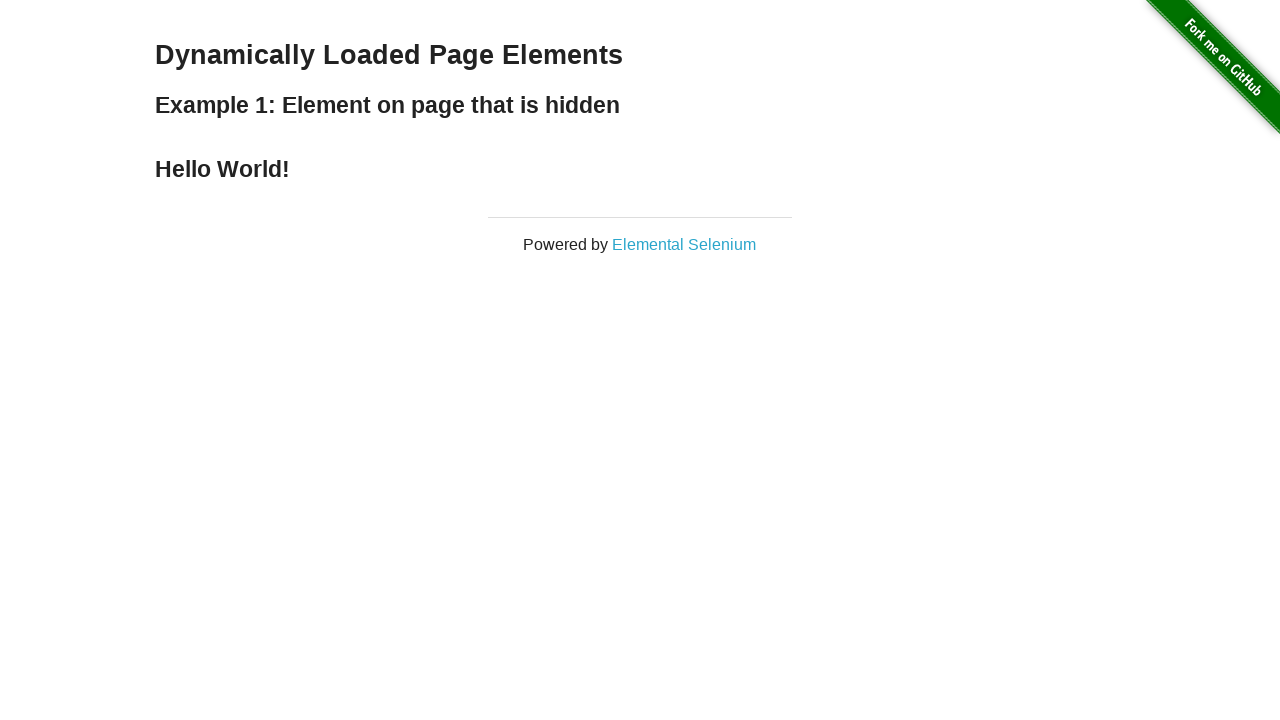

Retrieved the text content from the dynamically loaded element
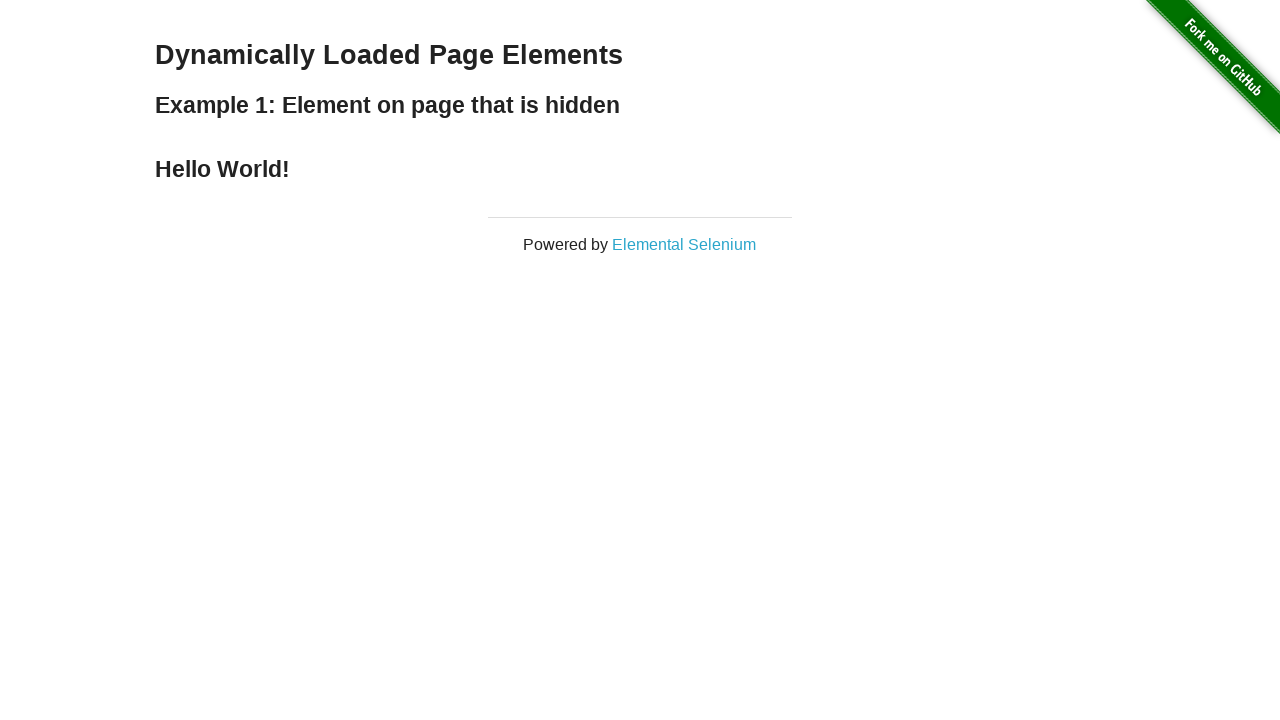

Verified that the text content is 'Hello World!'
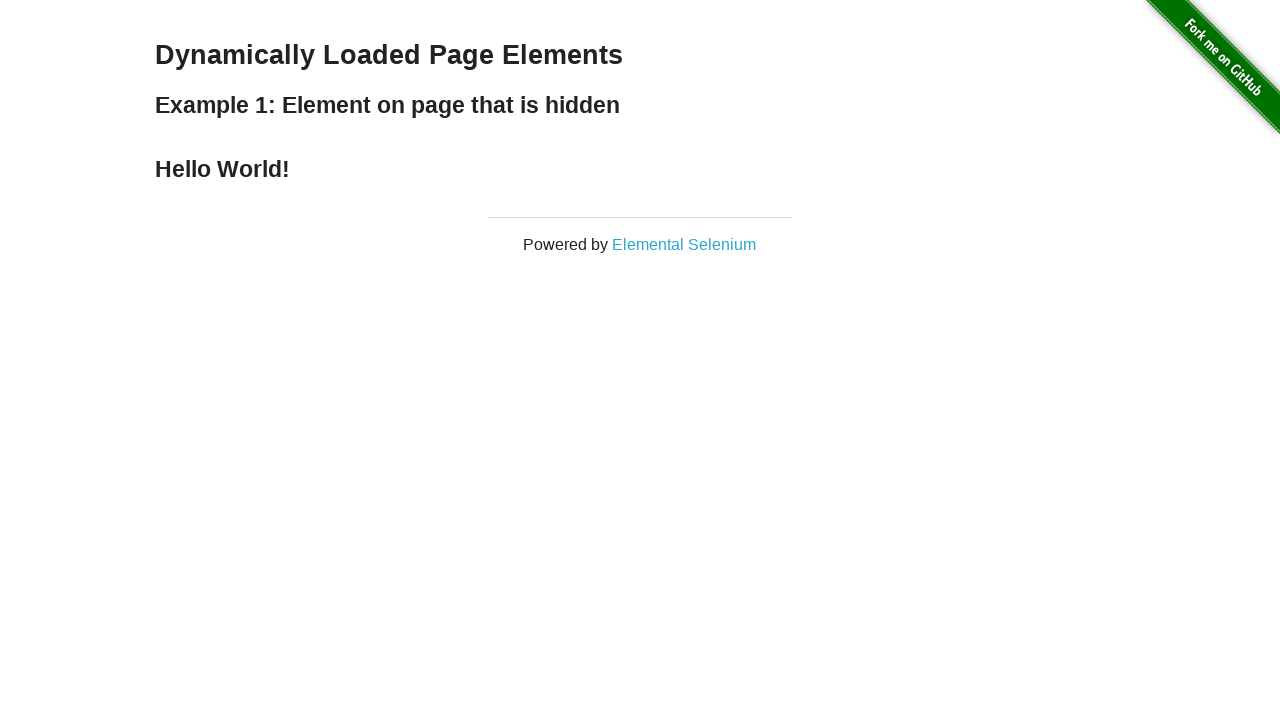

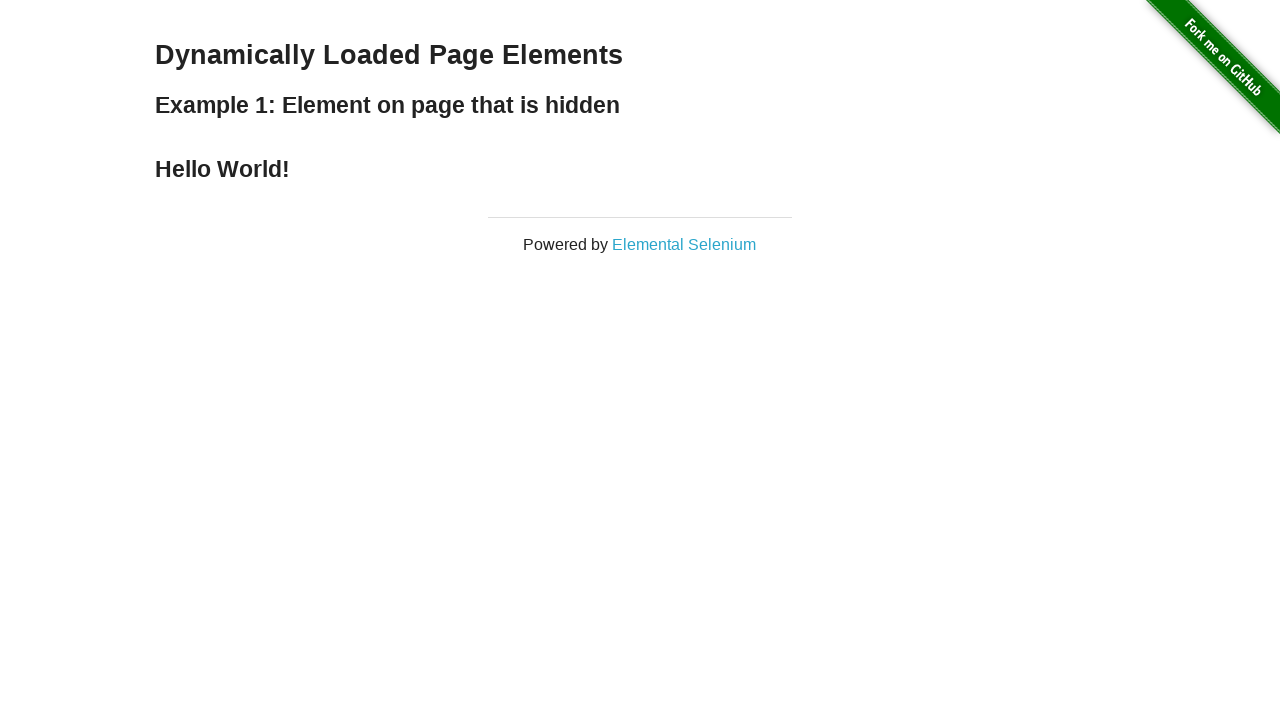